Tests radio button and checkbox selection functionality by clicking elements and verifying their selected state

Starting URL: https://automationfc.github.io/basic-form/index.html

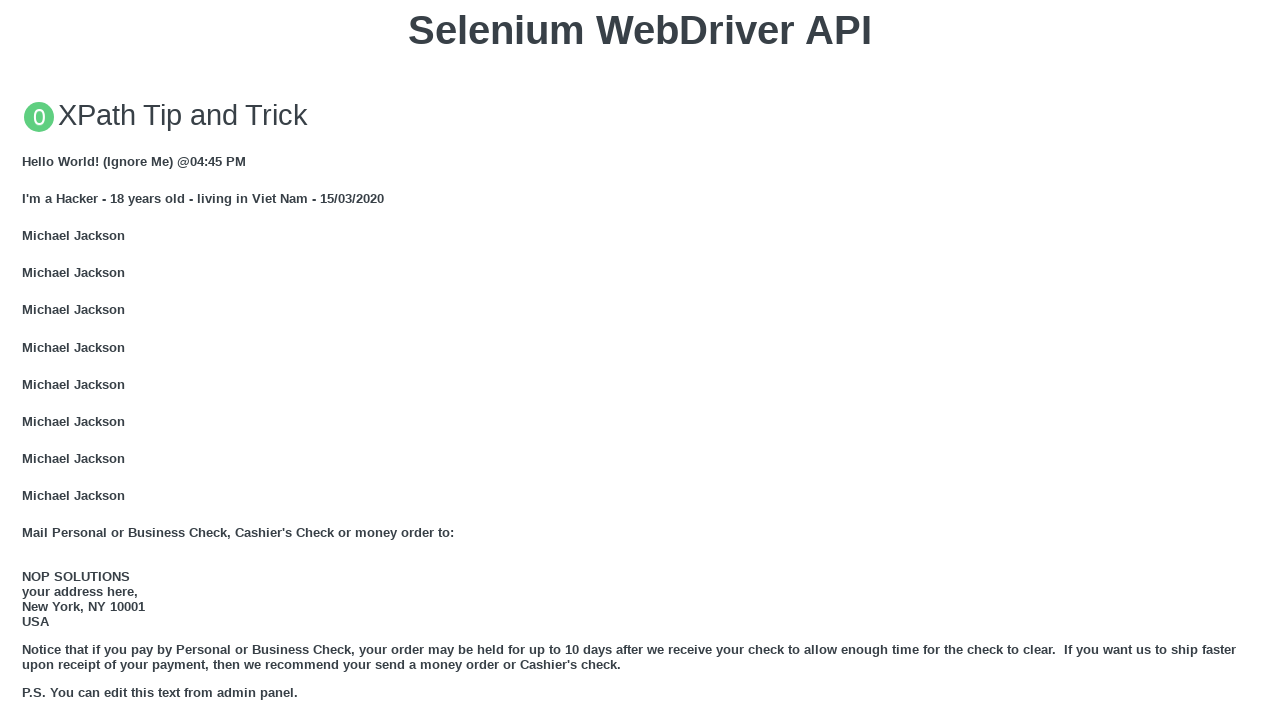

Clicked on 'under_18' radio button at (28, 360) on xpath=//input[@id='under_18']
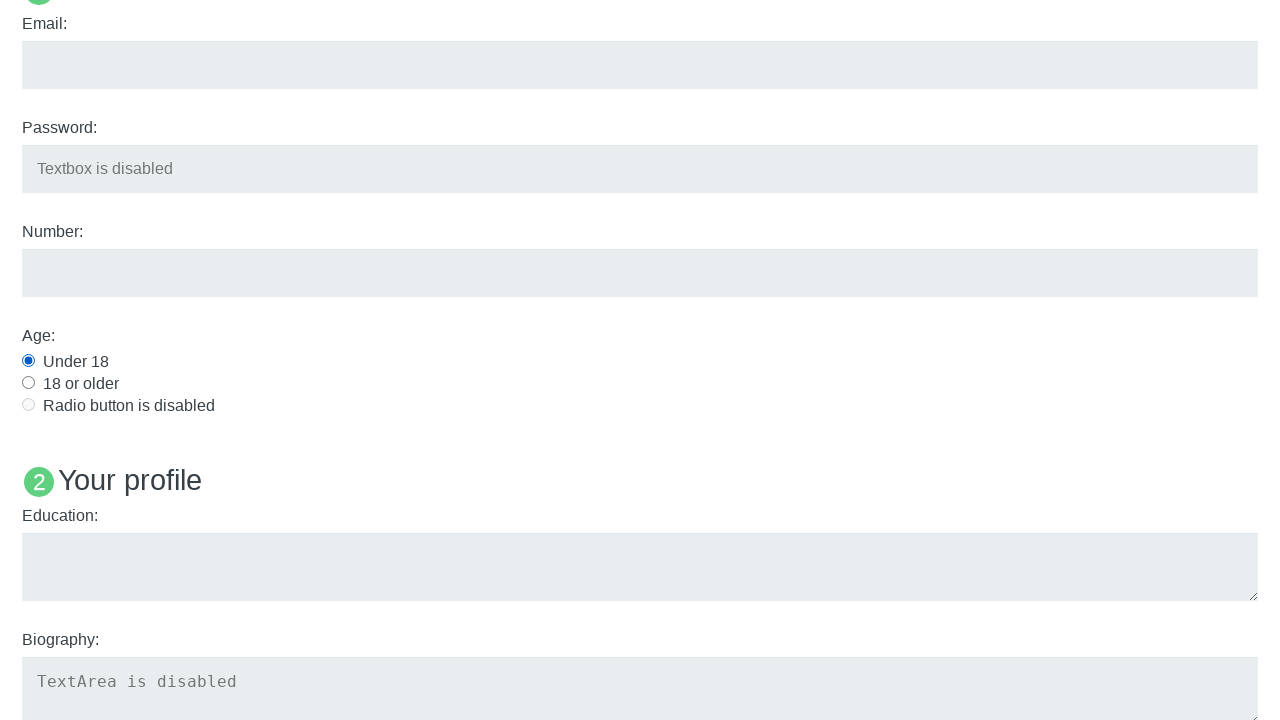

Verified that 'under_18' radio button is selected
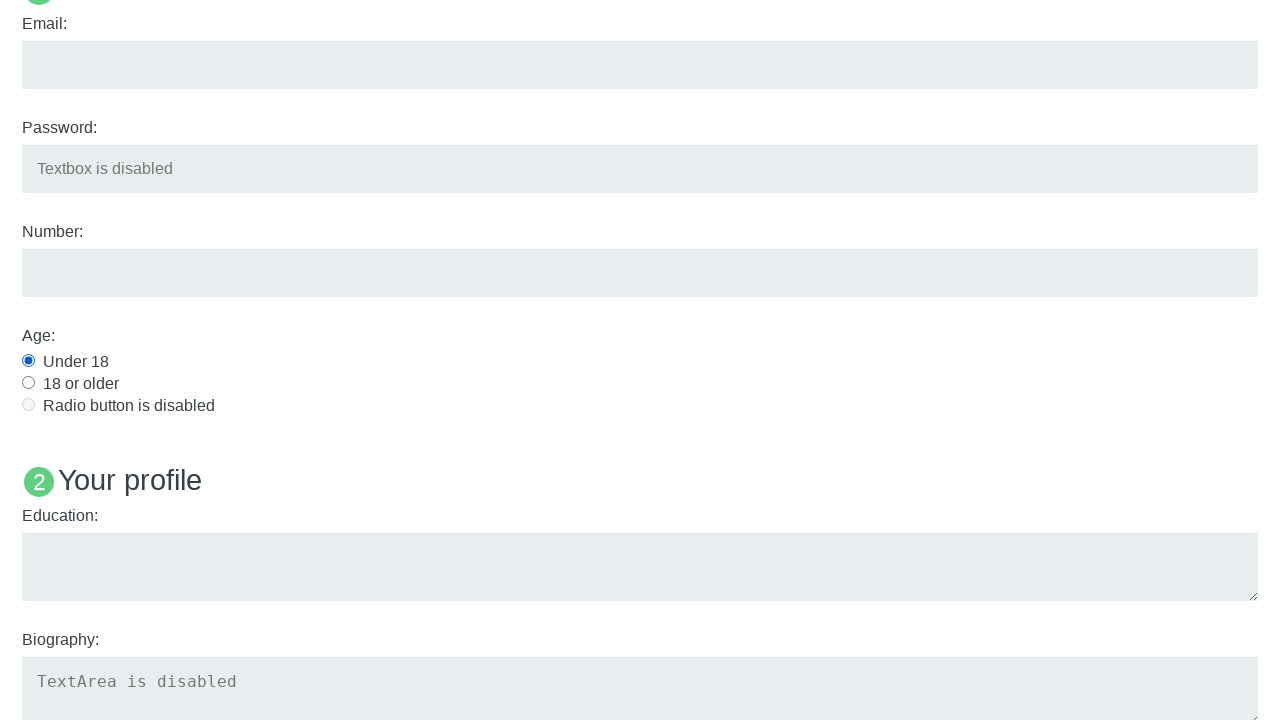

Clicked on 'java' checkbox to select it at (28, 361) on xpath=//input[@id='java']
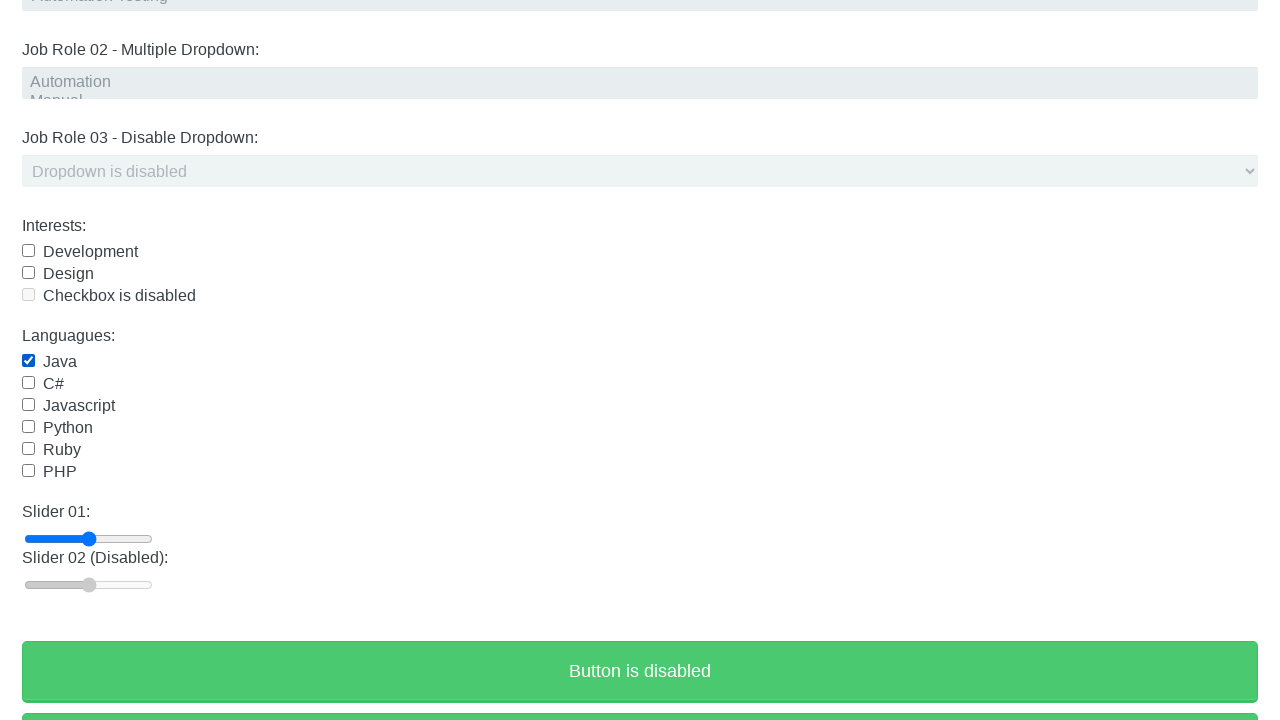

Verified that 'java' checkbox is selected
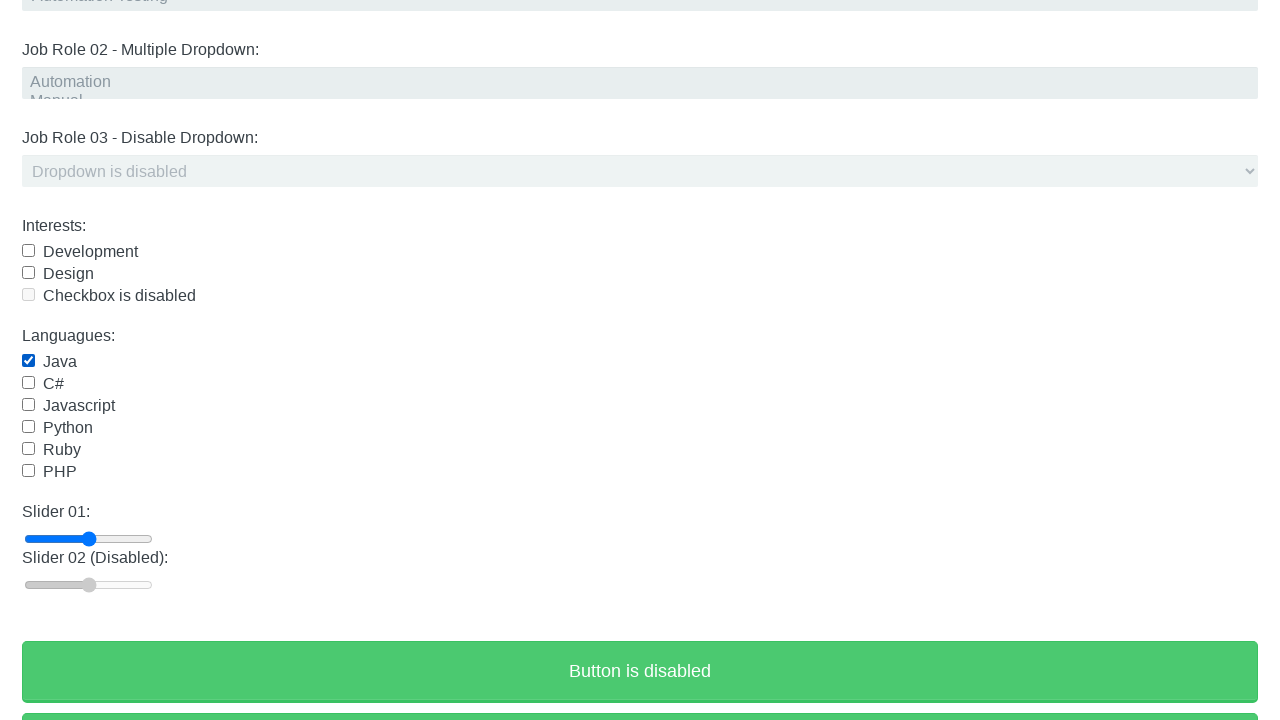

Clicked on 'java' checkbox again to deselect it at (28, 361) on xpath=//input[@id='java']
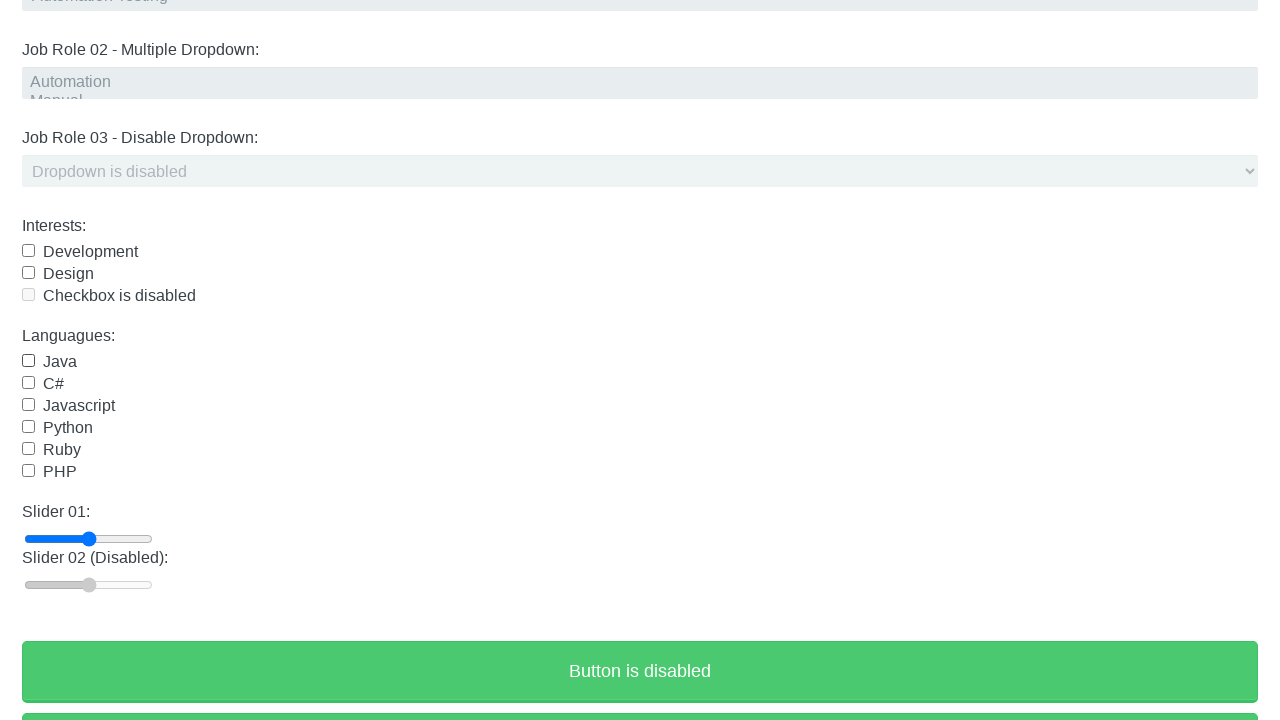

Verified that 'java' checkbox is deselected
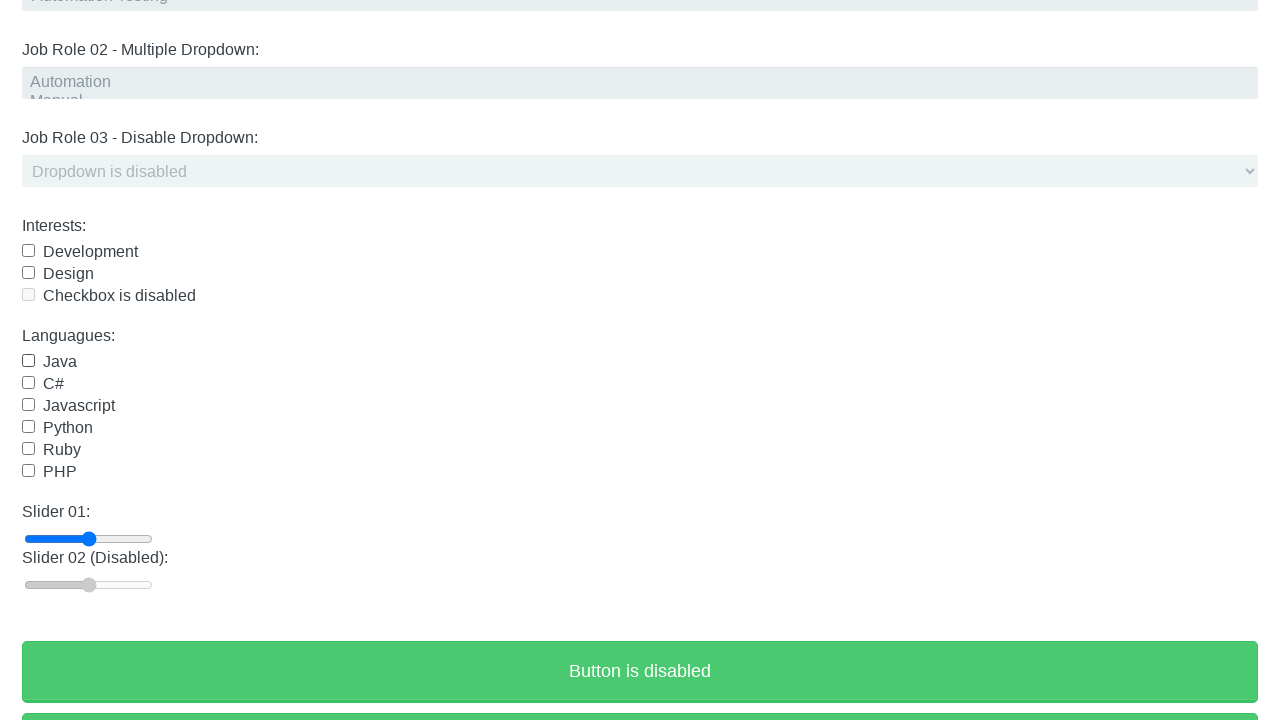

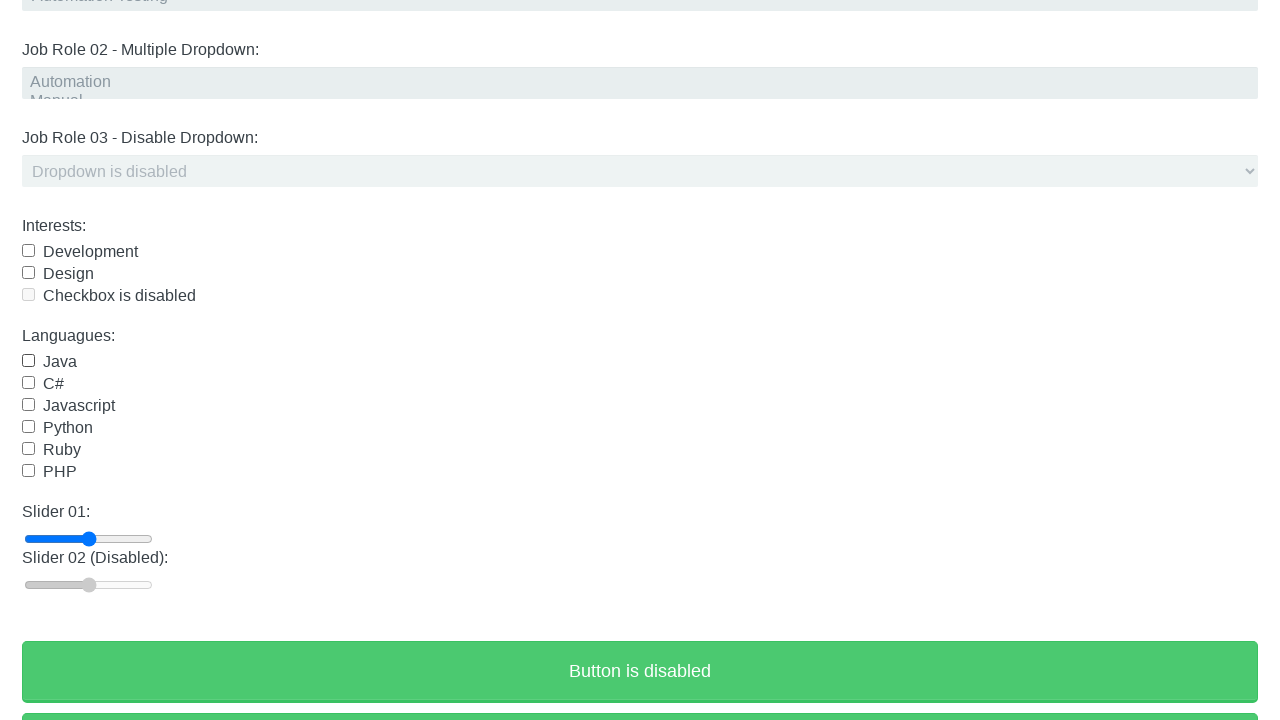